Tests Google Translate by entering words into the translation input field

Starting URL: https://translate.google.com/

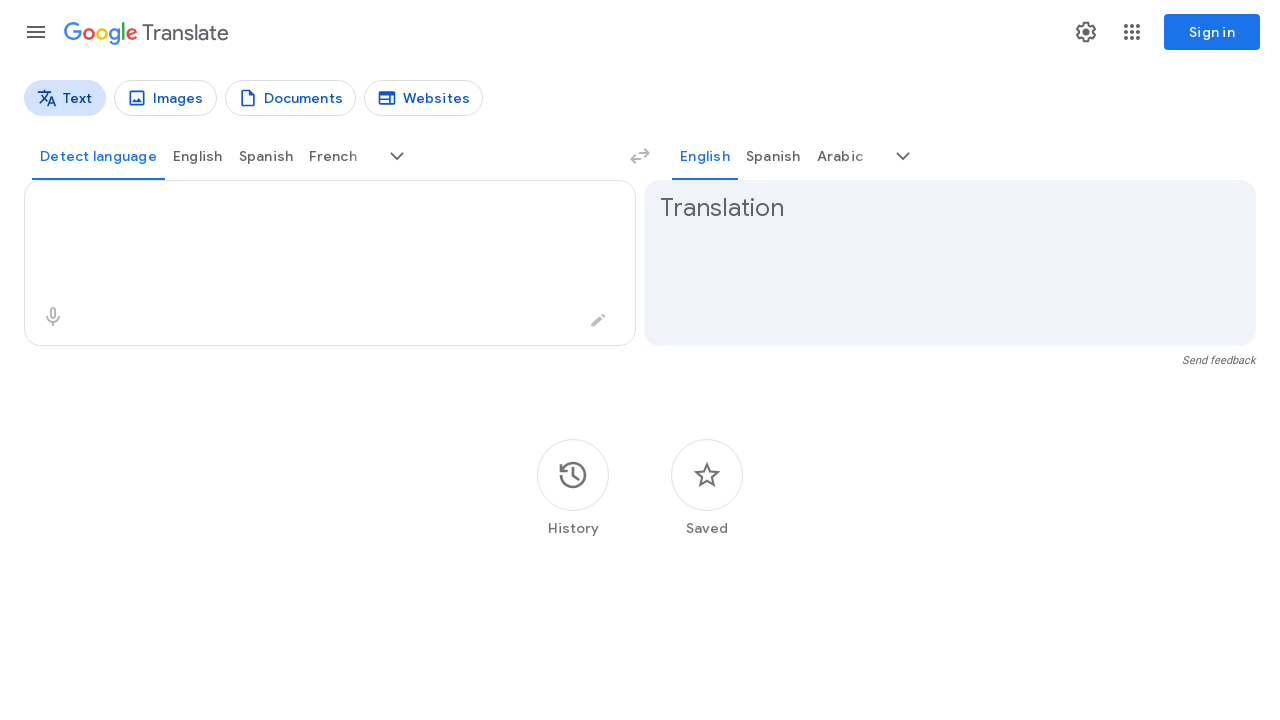

Translation input field loaded
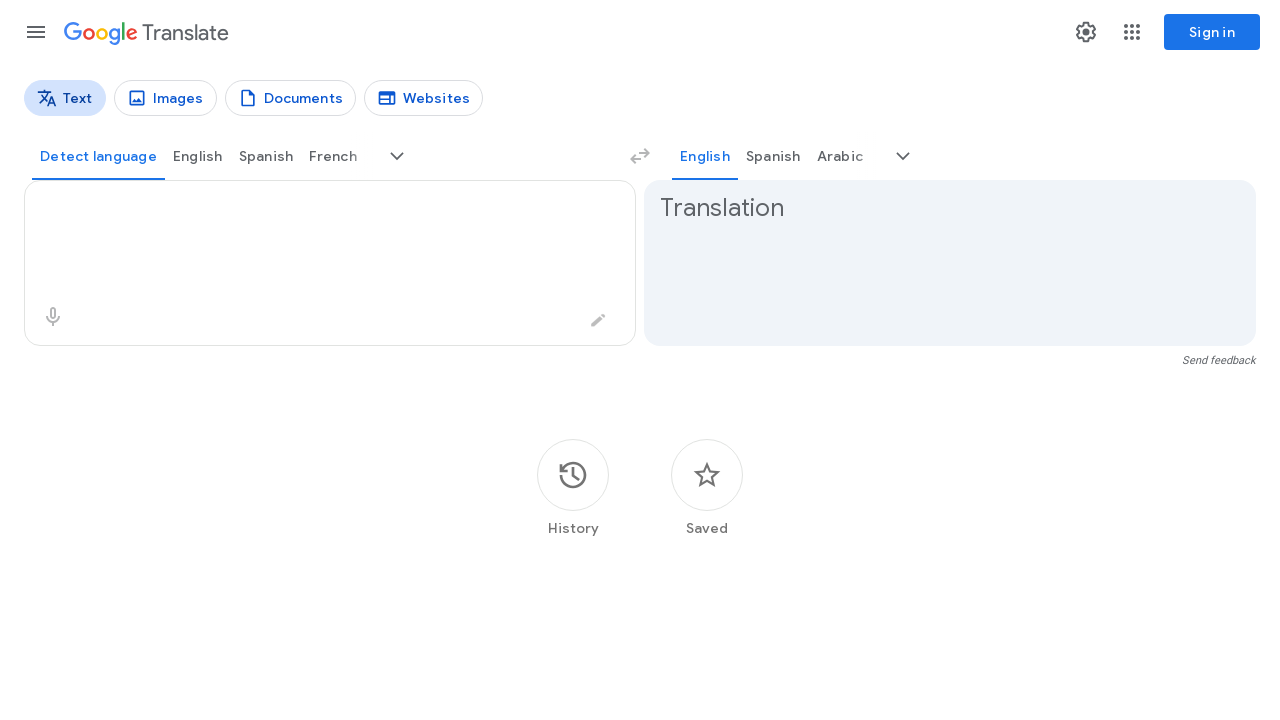

Entered word 'hello' into translation input field on (//div[@class='n4sEPd']//c-wiz)[1] >> nth=0
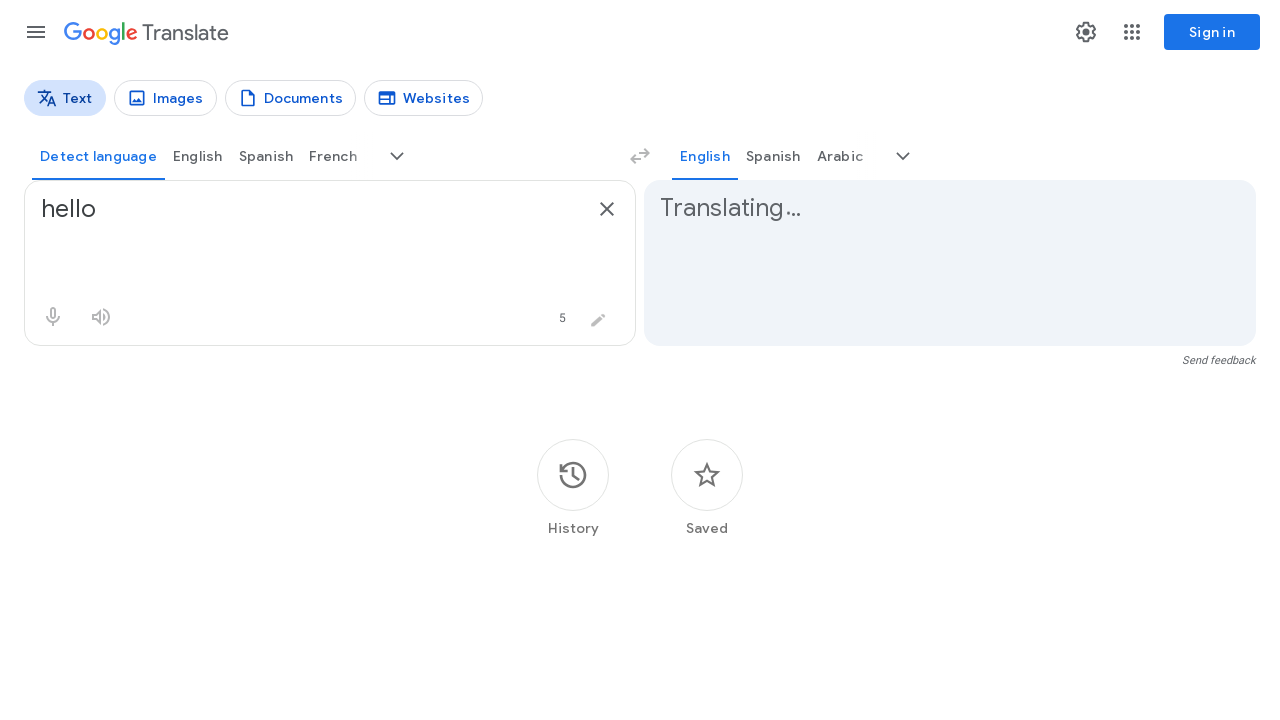

Waited for translation of 'hello' to process
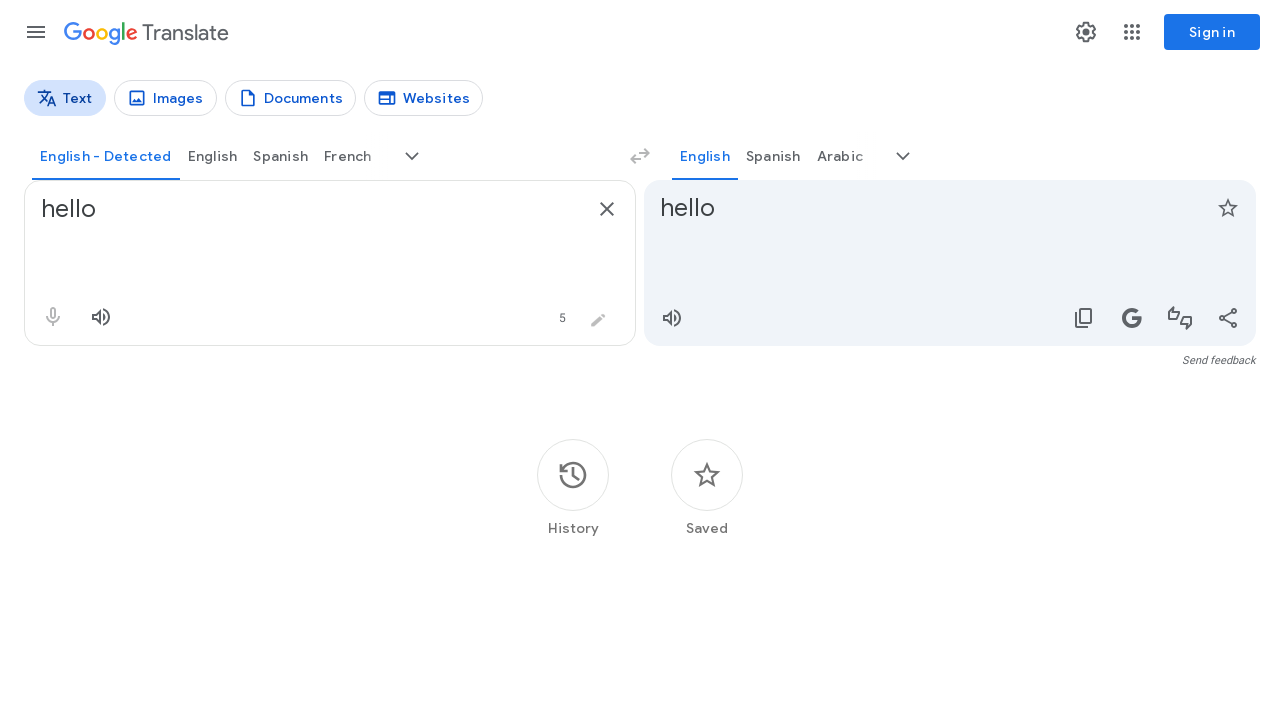

Navigated to Google Translate
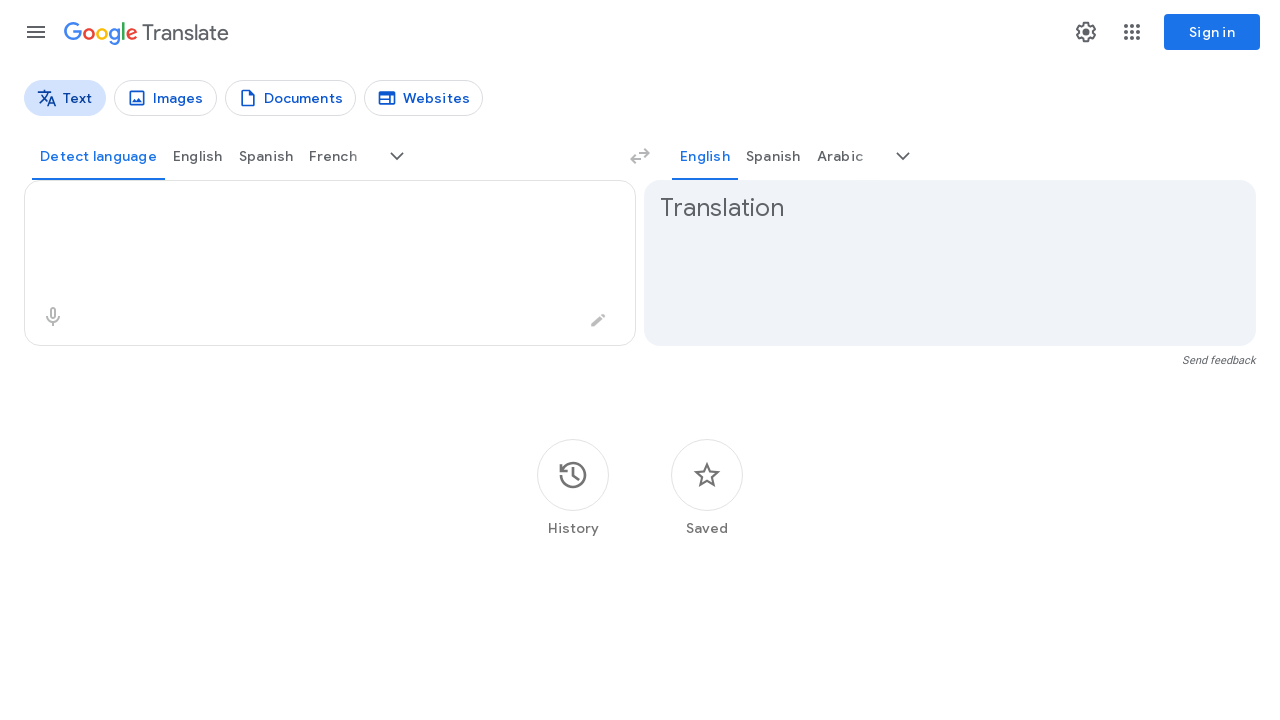

Translation input field loaded
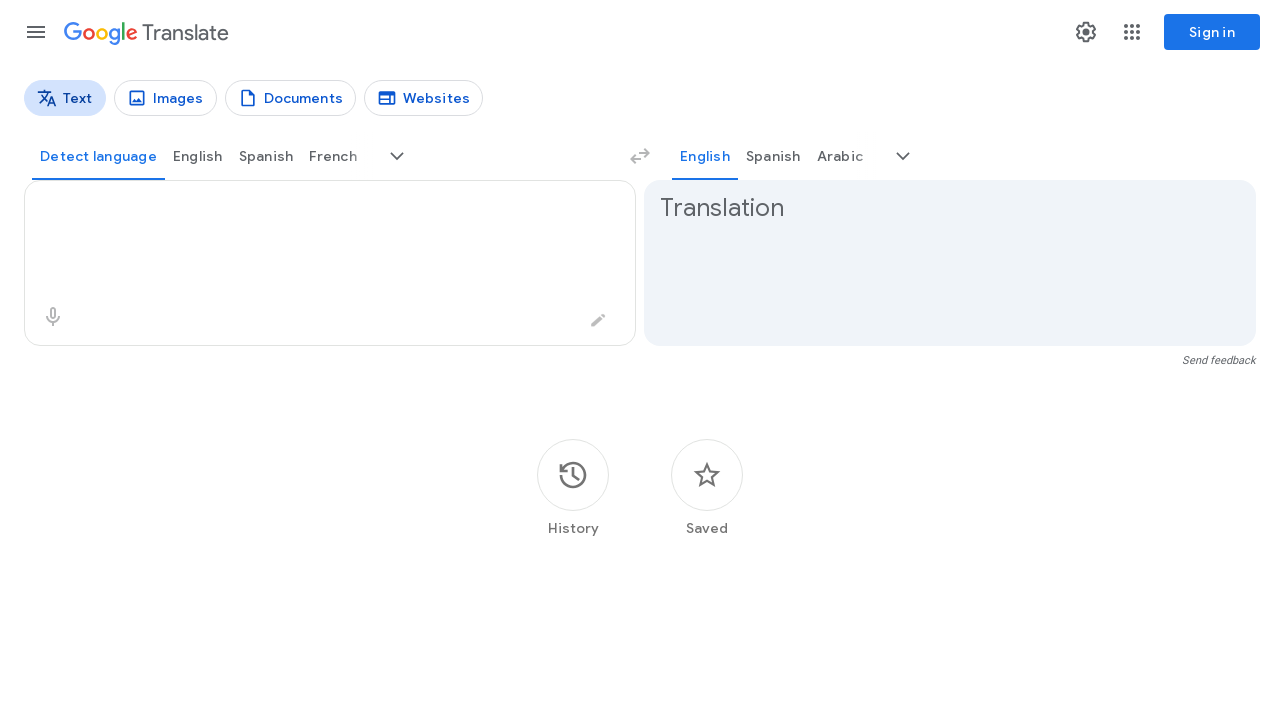

Entered word 'world' into translation input field on (//div[@class='n4sEPd']//c-wiz)[1] >> nth=0
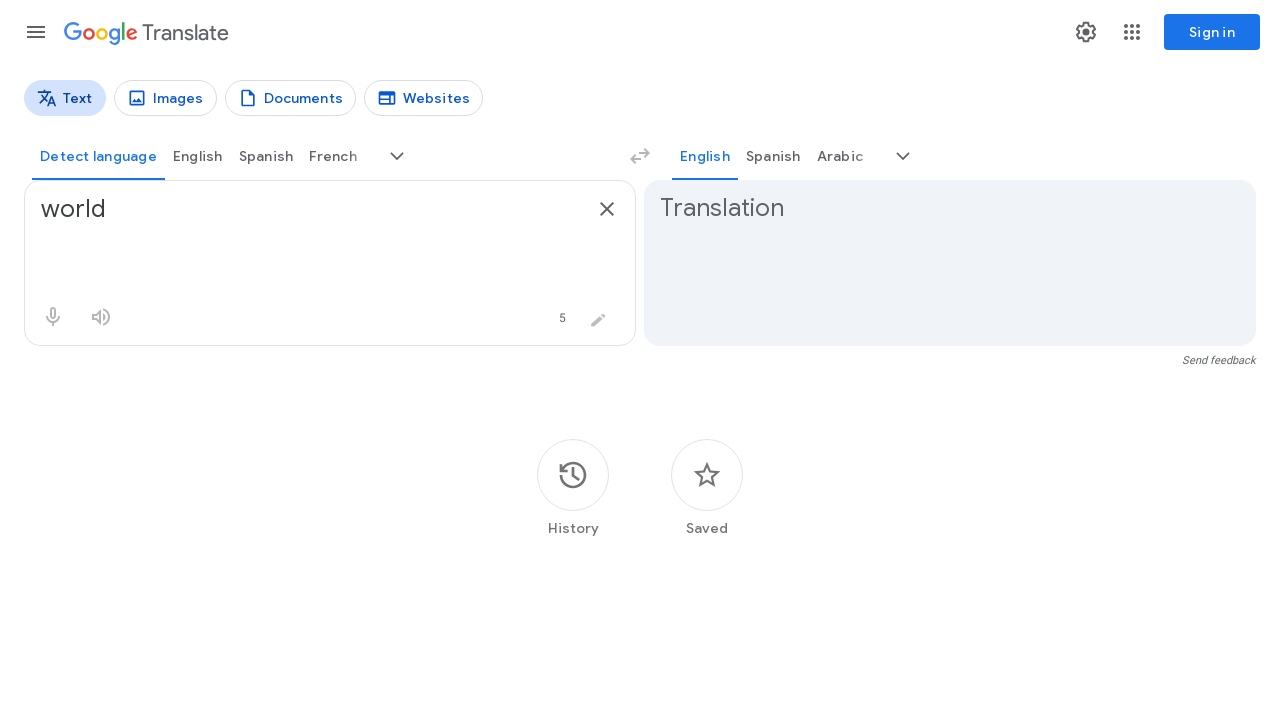

Waited for translation of 'world' to process
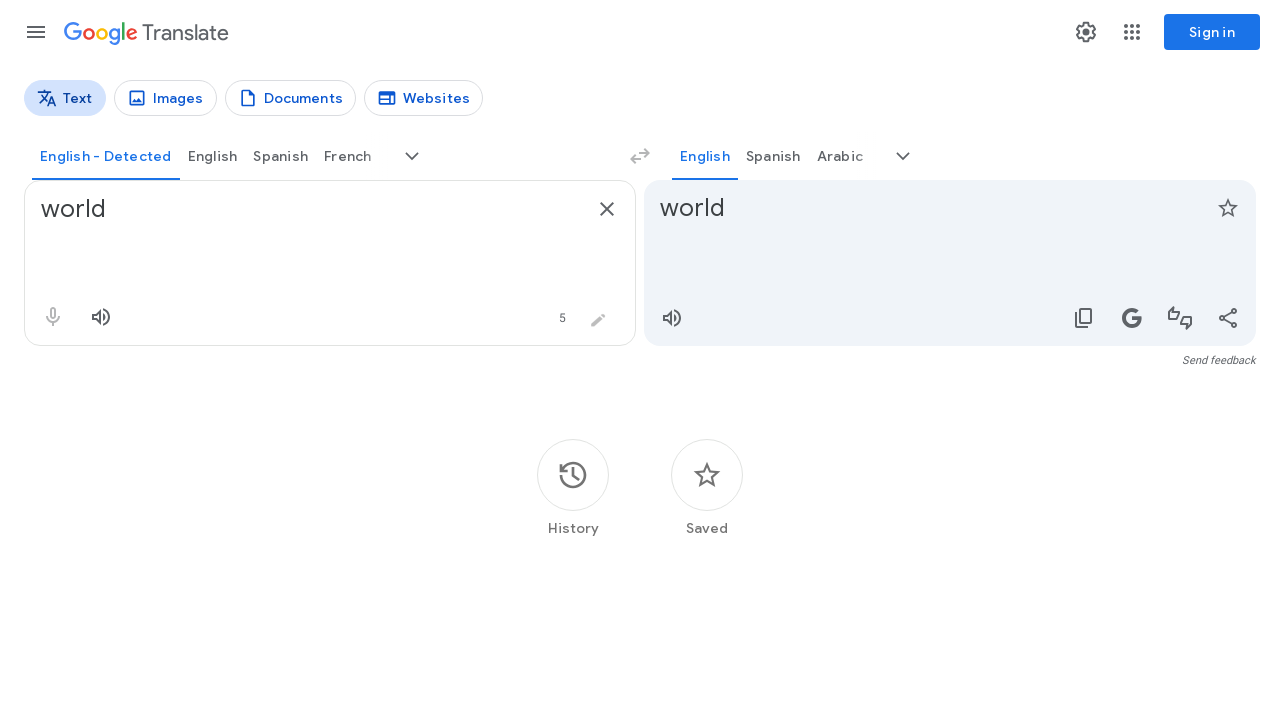

Navigated to Google Translate
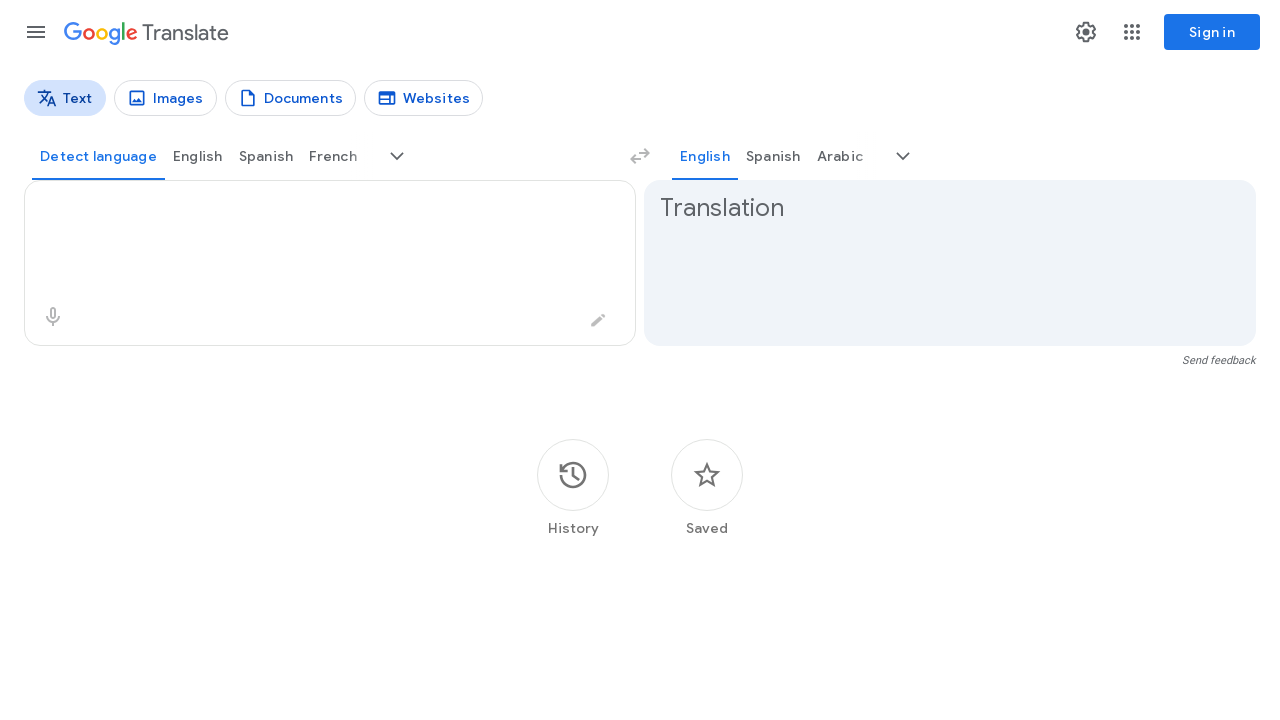

Translation input field loaded
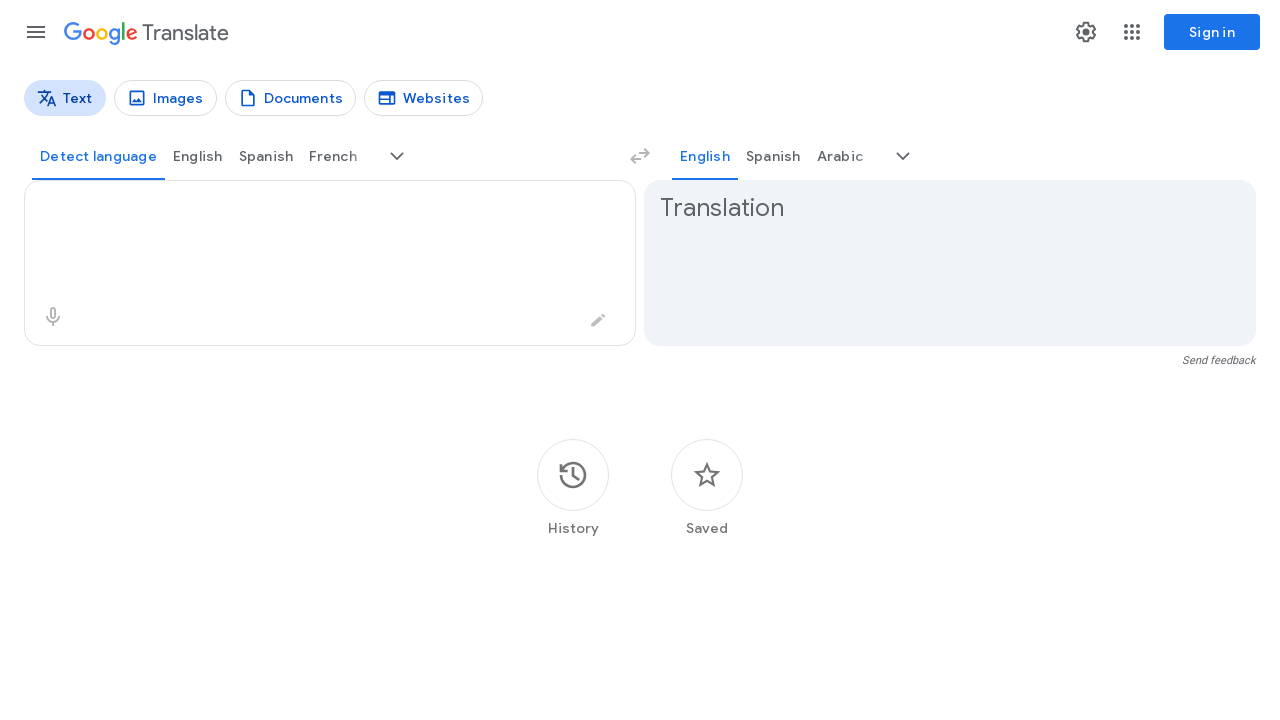

Entered word 'computer' into translation input field on (//div[@class='n4sEPd']//c-wiz)[1] >> nth=0
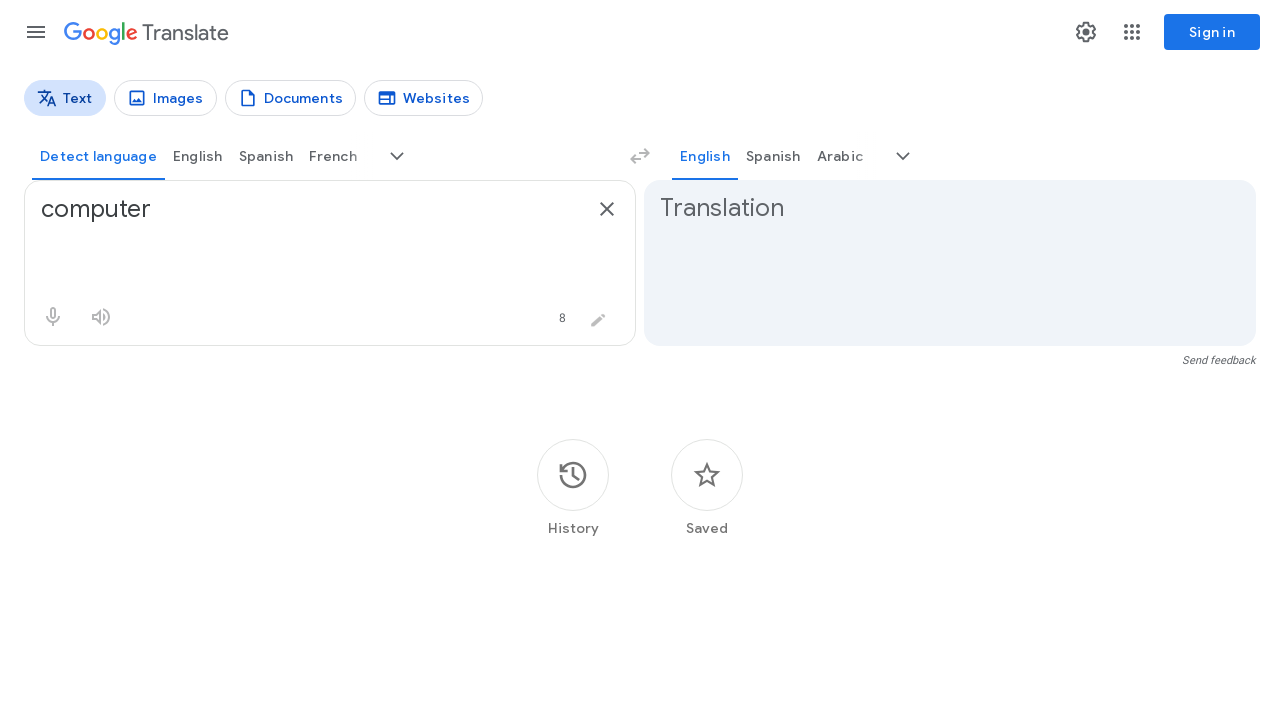

Waited for translation of 'computer' to process
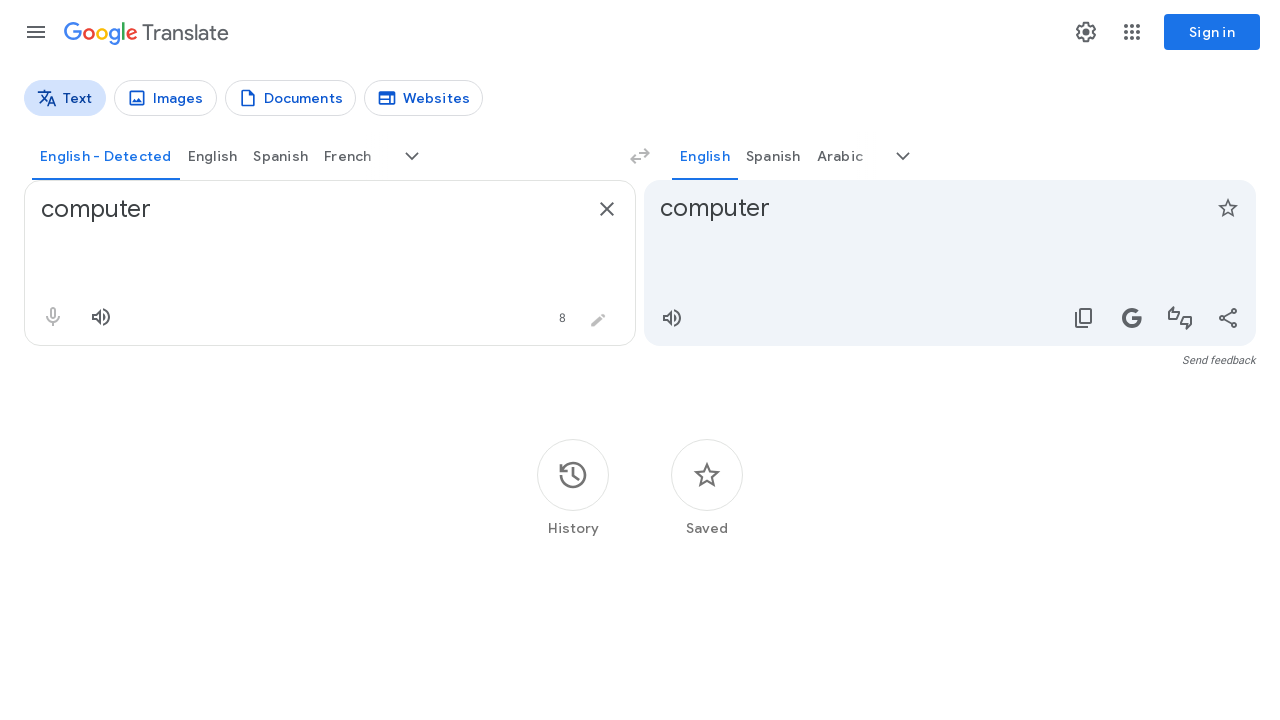

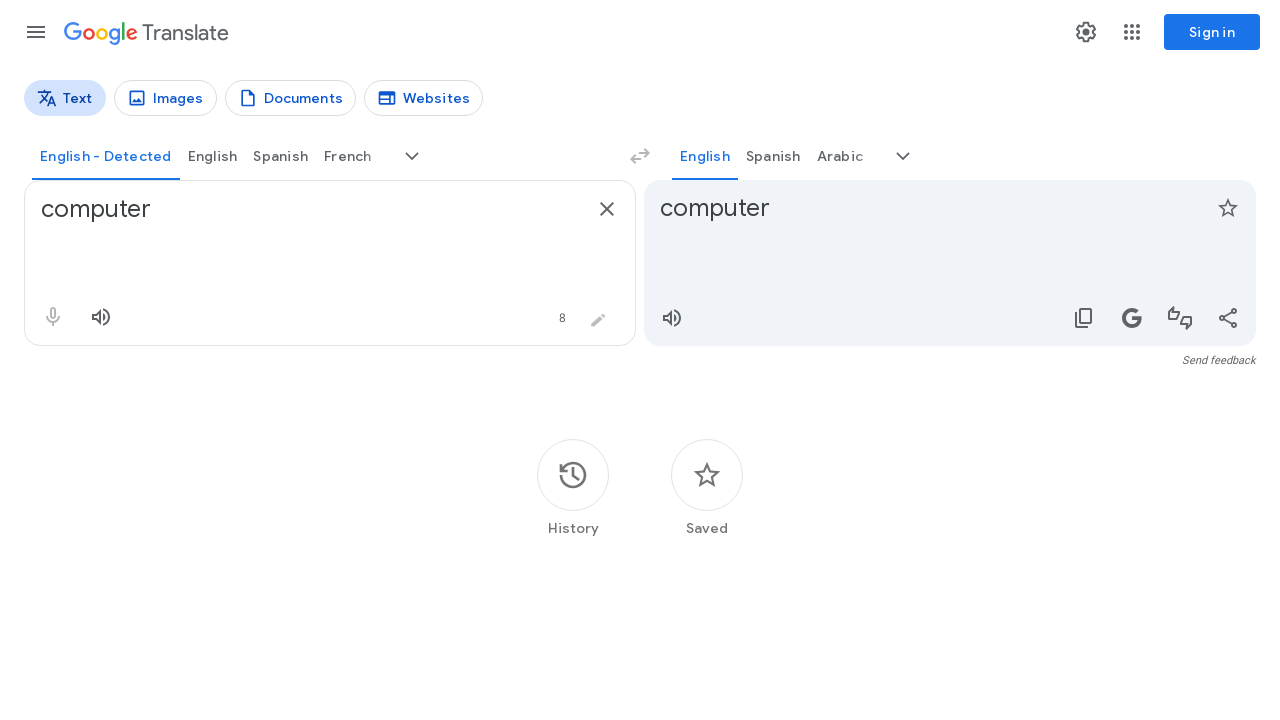